Tests starring a todo item by adding a todo and clicking its star button

Starting URL: https://devmountain.github.io/qa_todos/

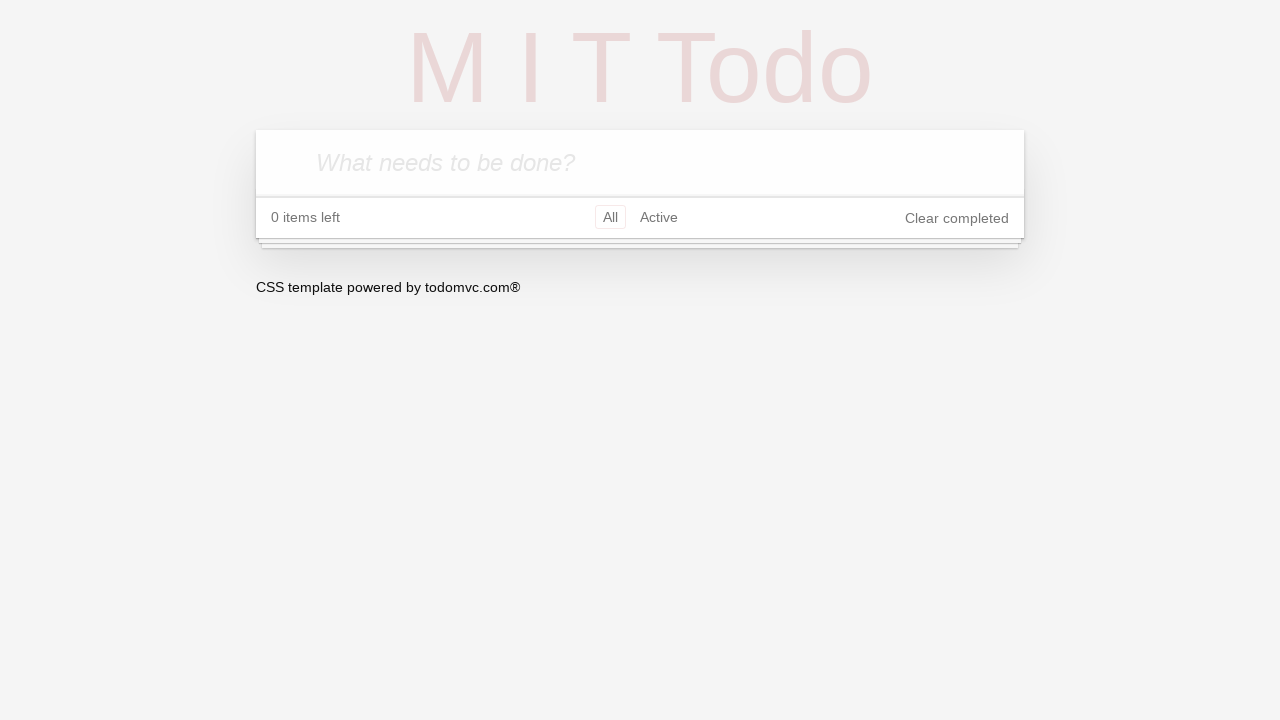

Waited for todo input field to load
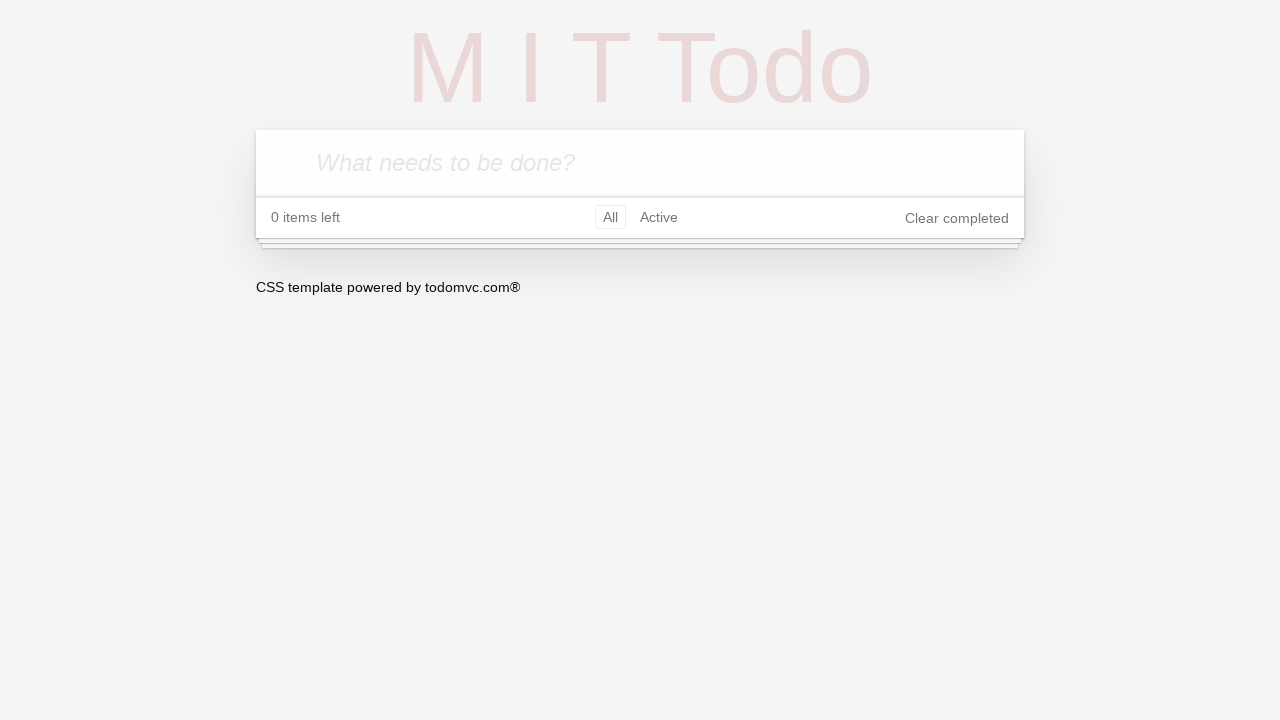

Filled todo input with 'Test To-Do' on .new-todo
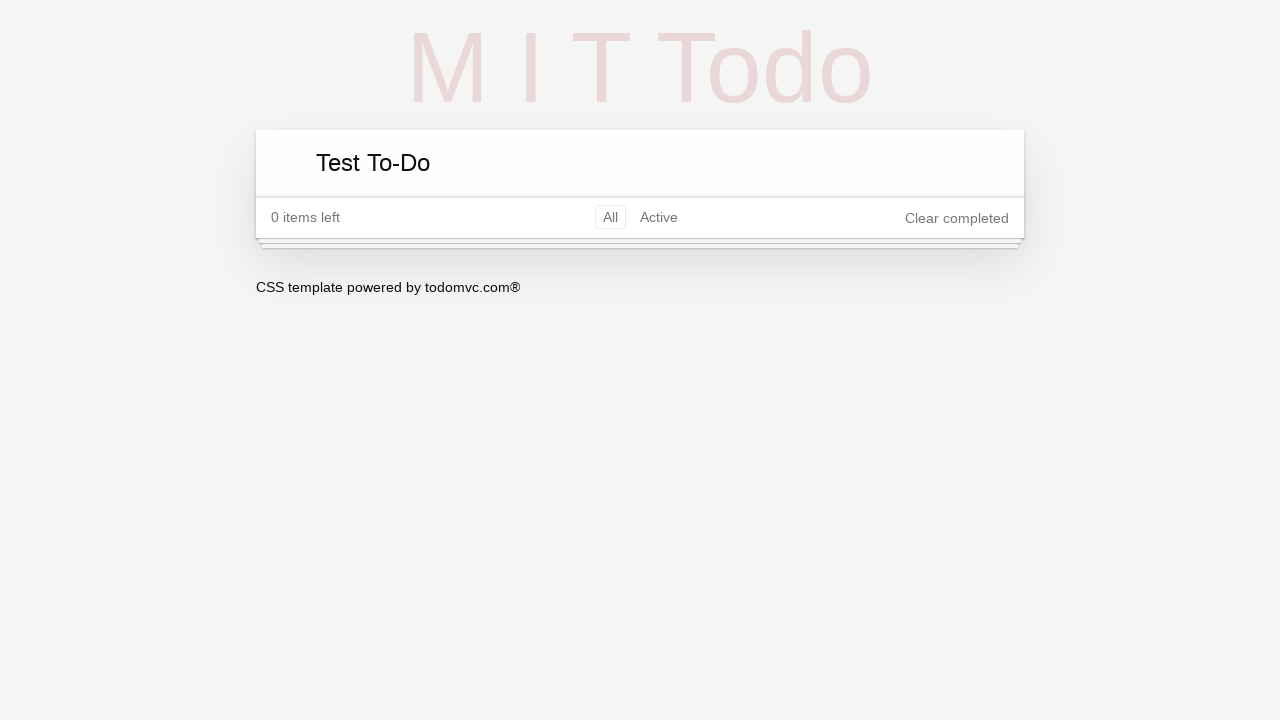

Pressed Enter to create the todo on .new-todo
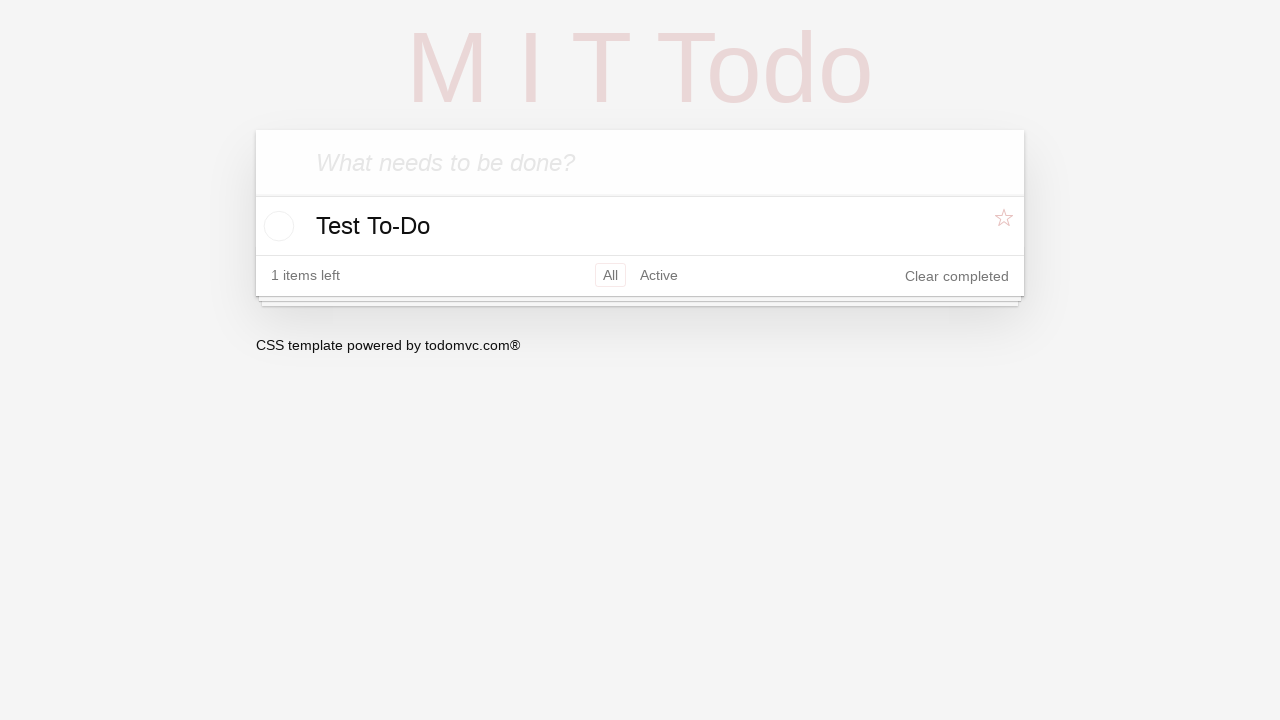

Clicked star button to mark 'Test To-Do' as starred at (1006, 225) on li.todo >> nth=0 >> .star
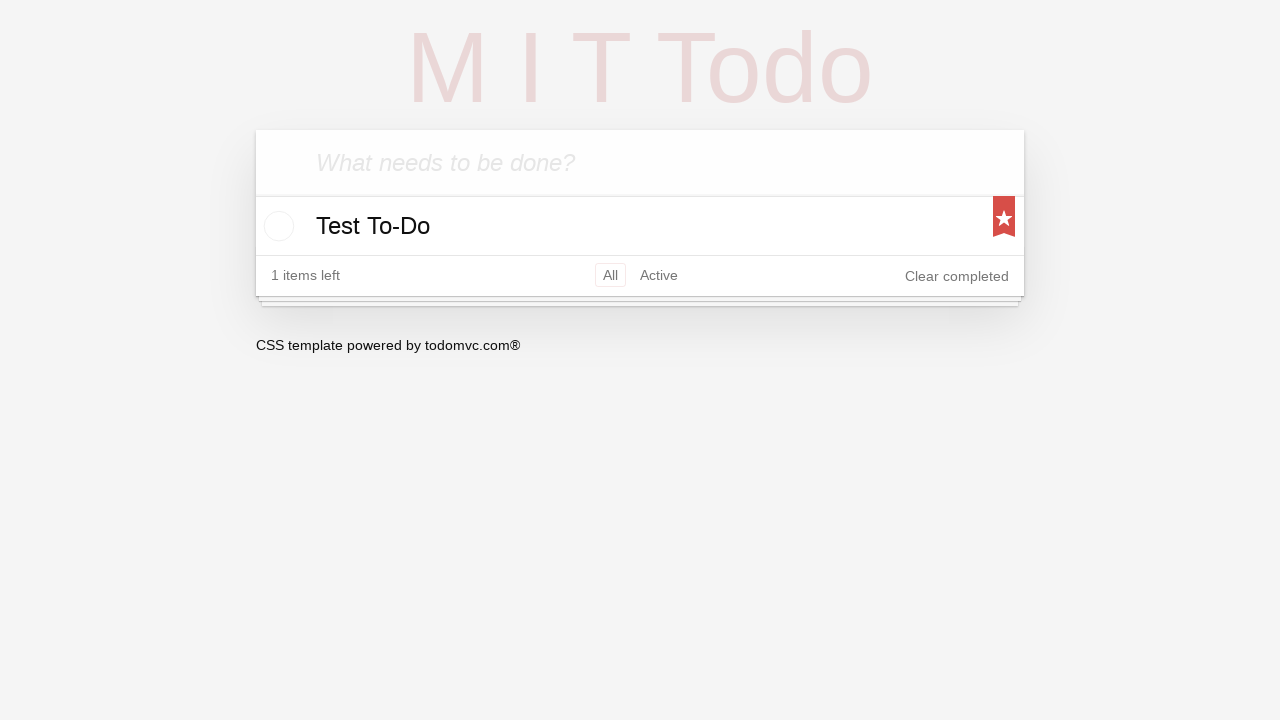

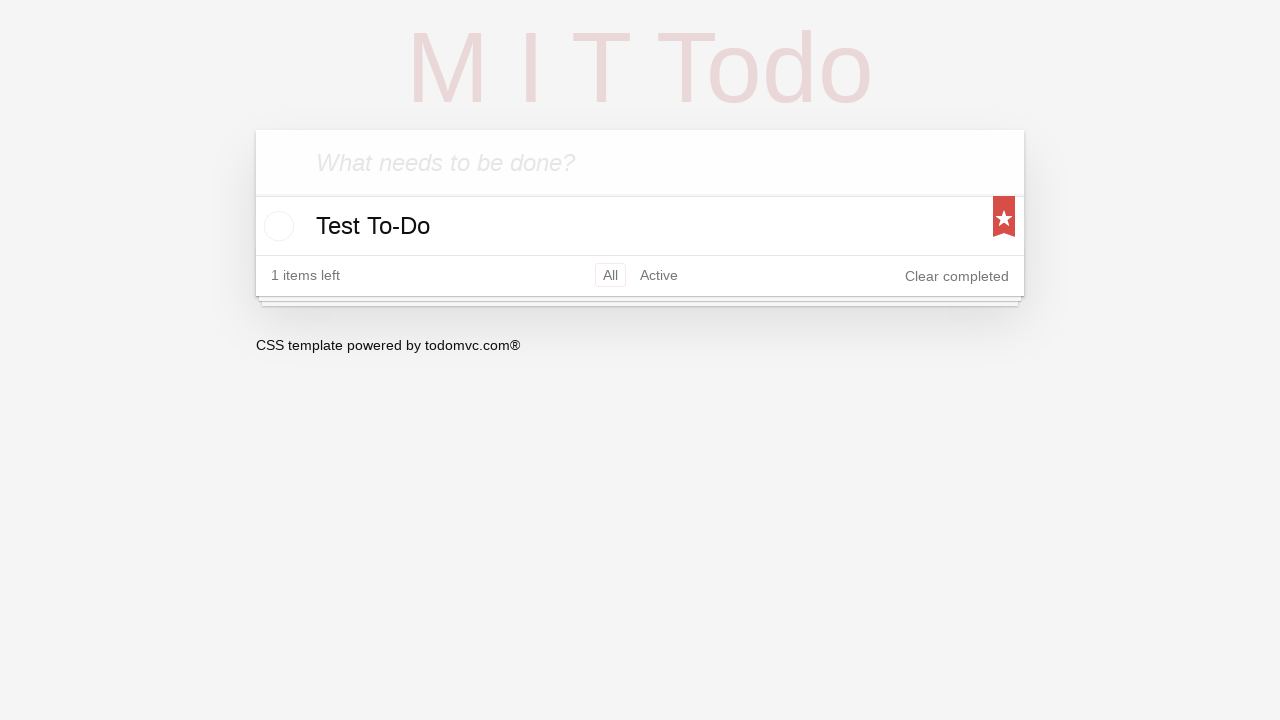